Tests scrolling functionality by navigating to a practice page and scrolling to a specific element using JavaScript execution

Starting URL: https://selectorshub.com/xpath-practice-page/

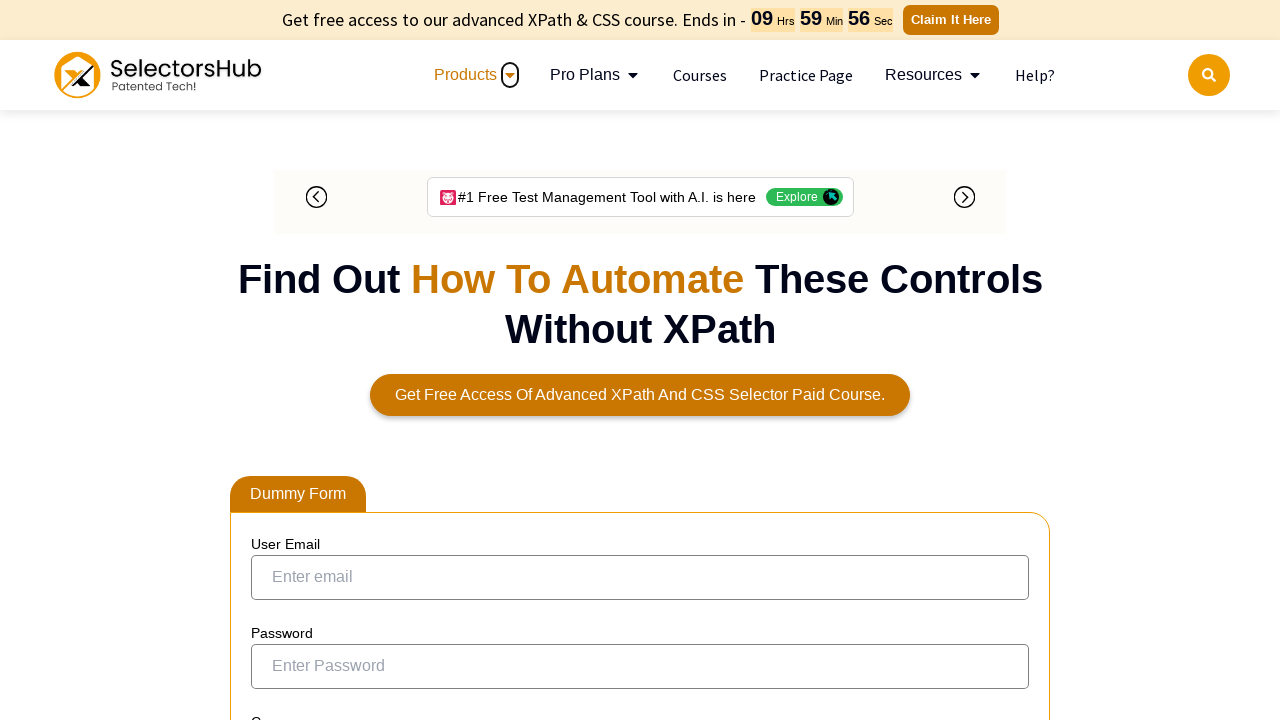

Located the userName div element using XPath
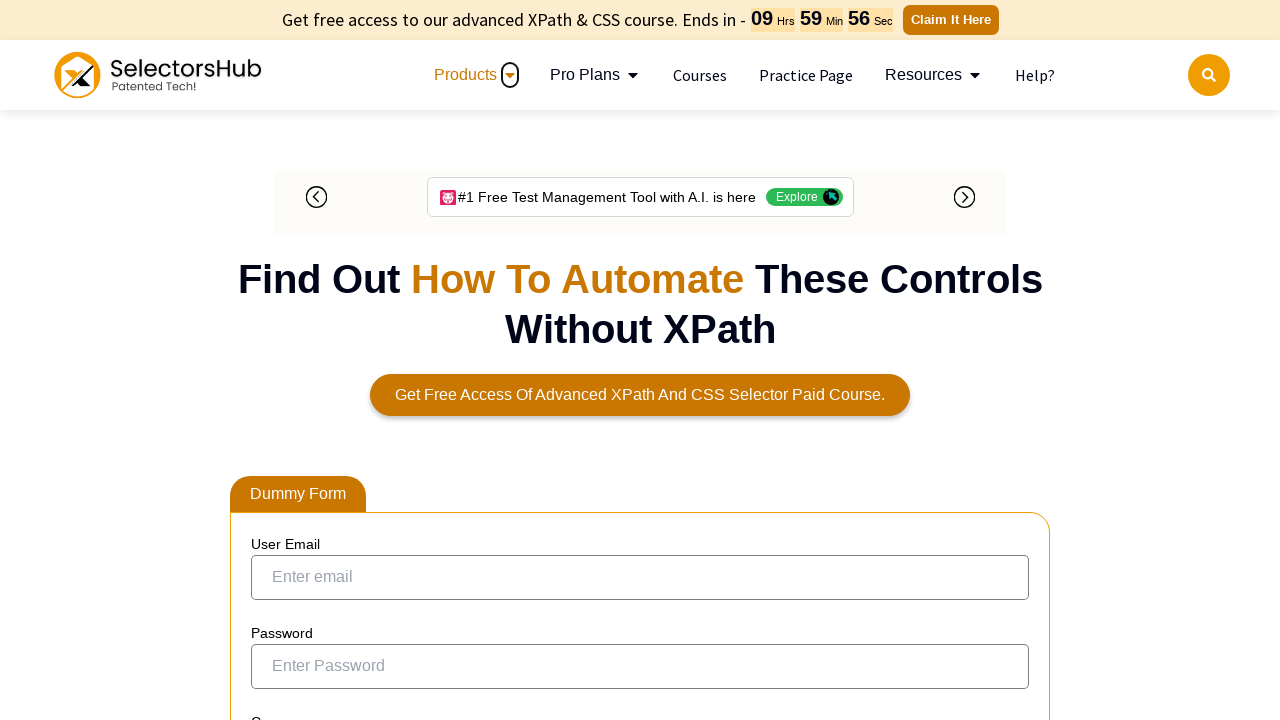

Scrolled to the userName div element into view
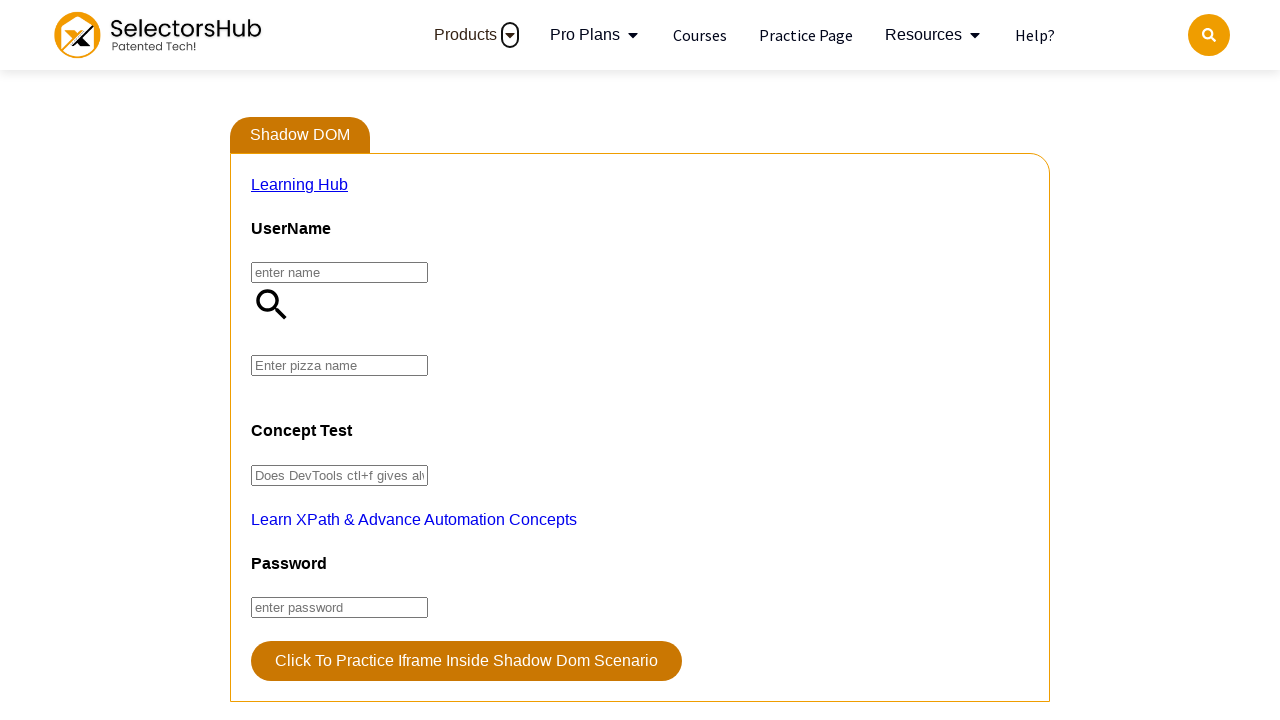

Waited 1000ms for scroll action to complete
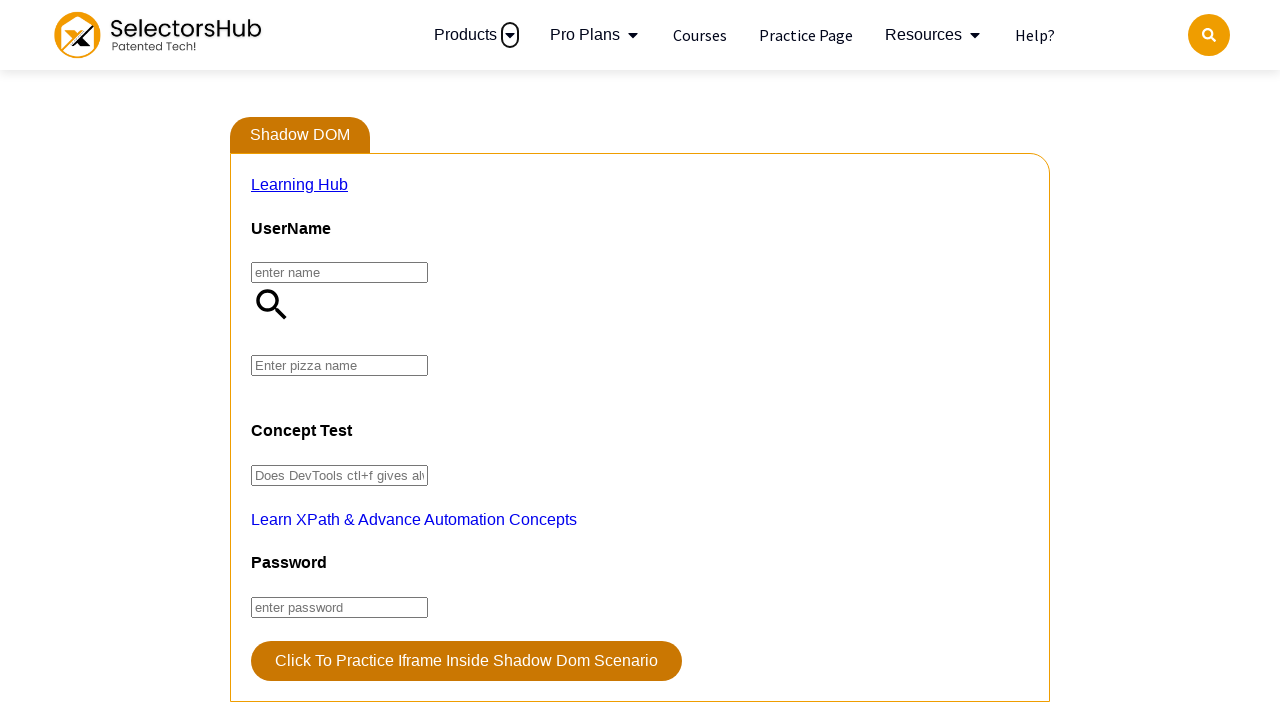

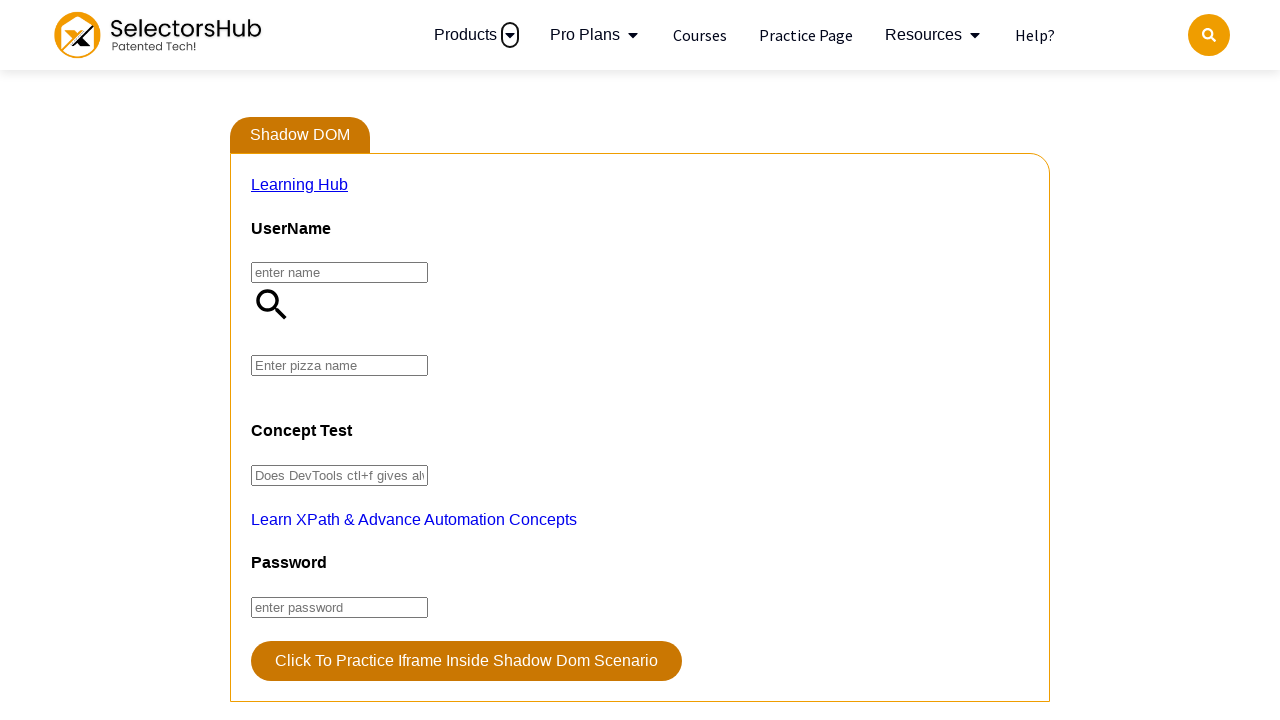